Tests window switching functionality by opening a new tab, switching to it, and then switching back to the original window

Starting URL: https://formy-project.herokuapp.com/switch-window

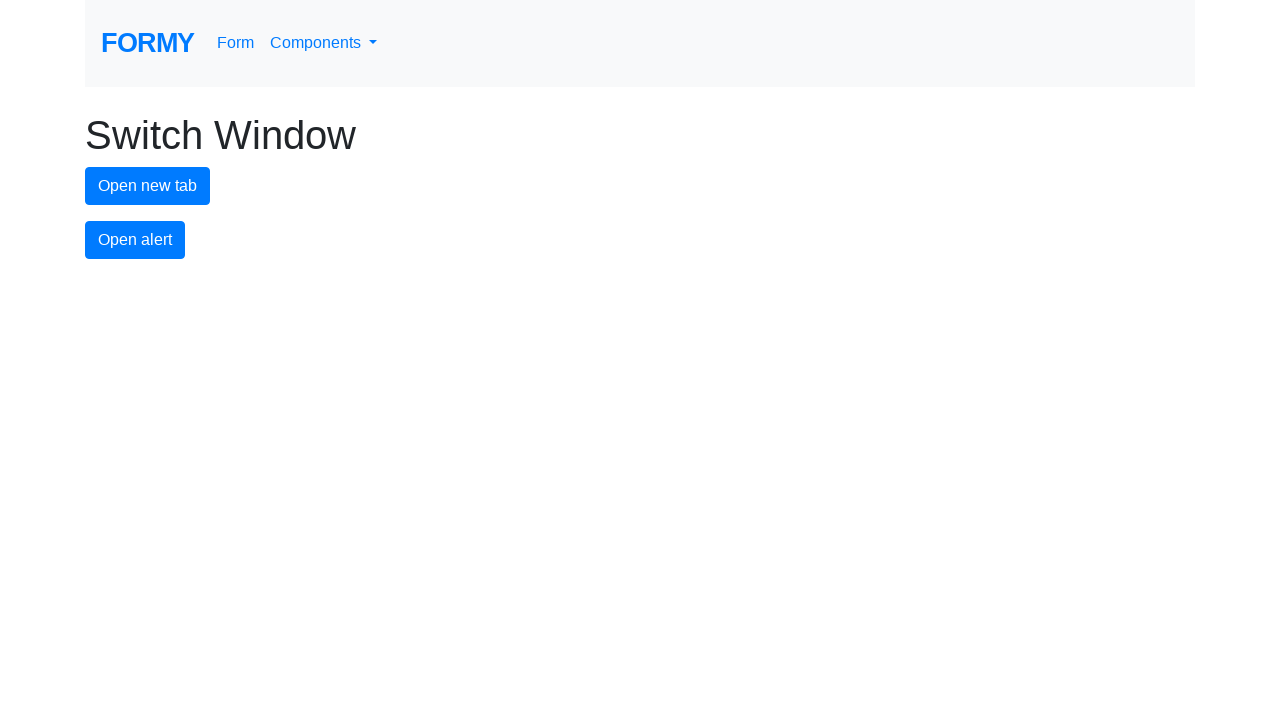

Clicked button to open new tab at (148, 186) on #new-tab-button
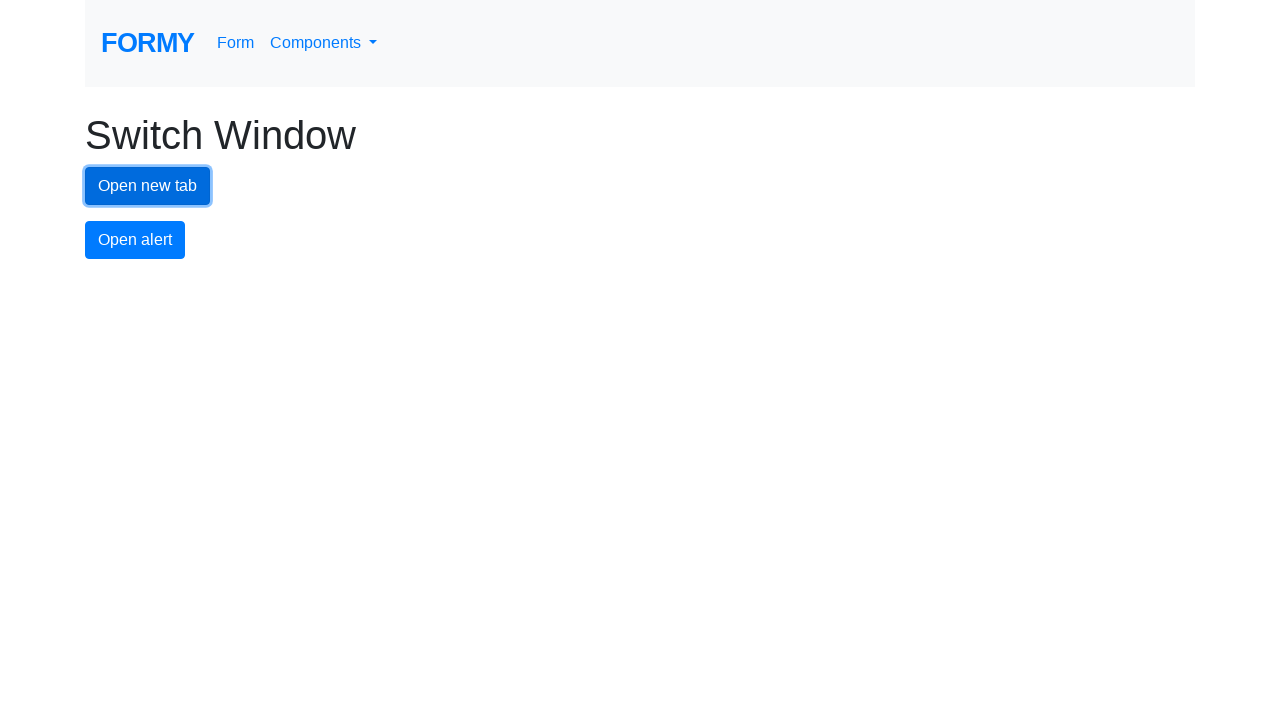

Waited for new tab to open
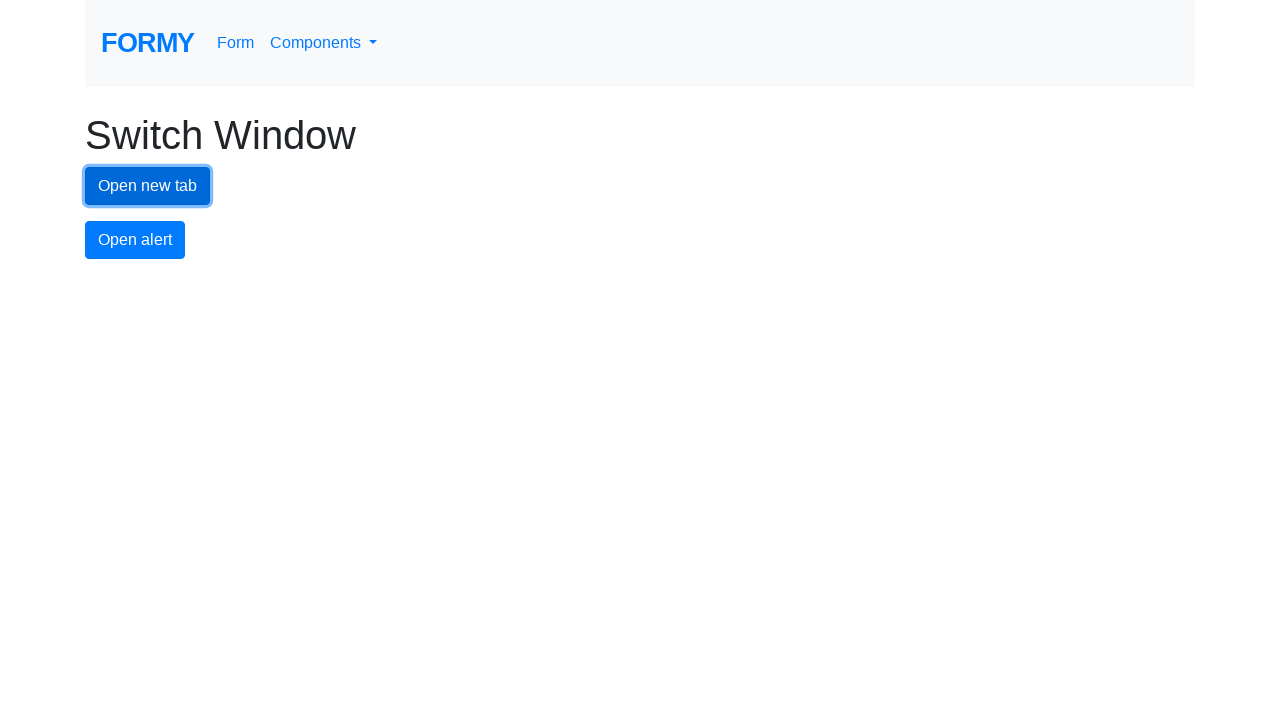

Retrieved all pages/tabs from context
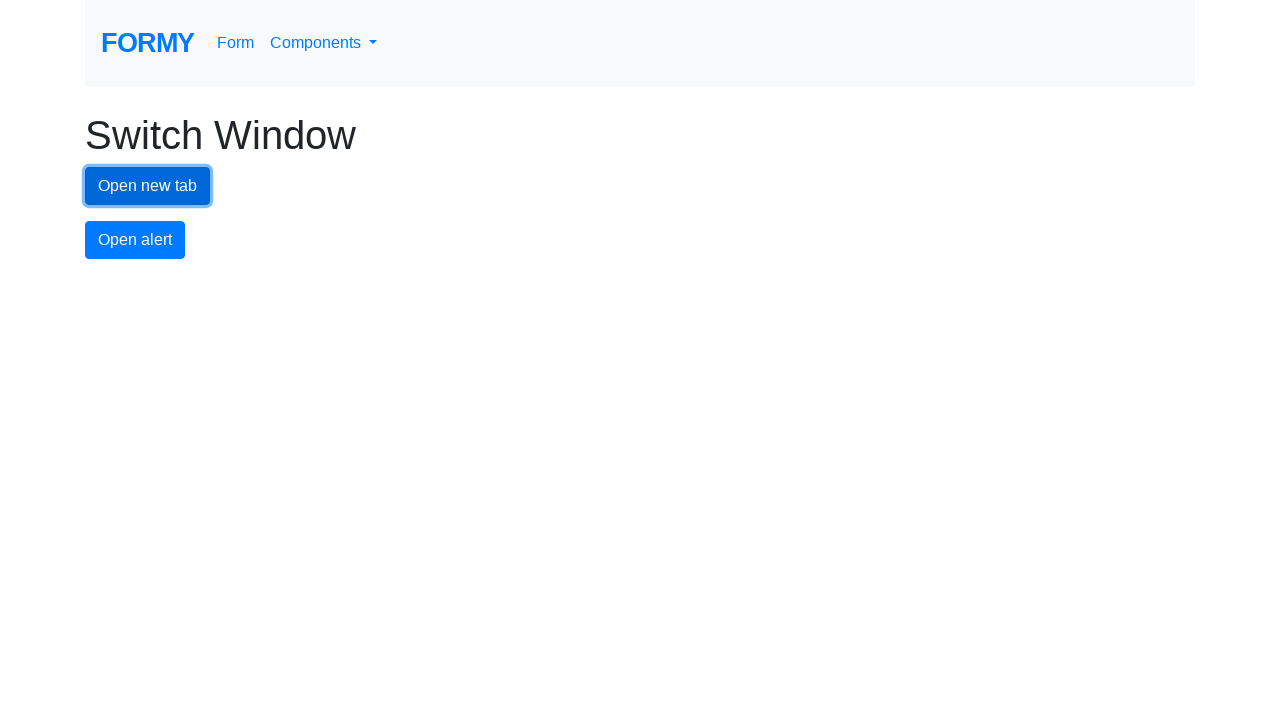

Switched to new tab
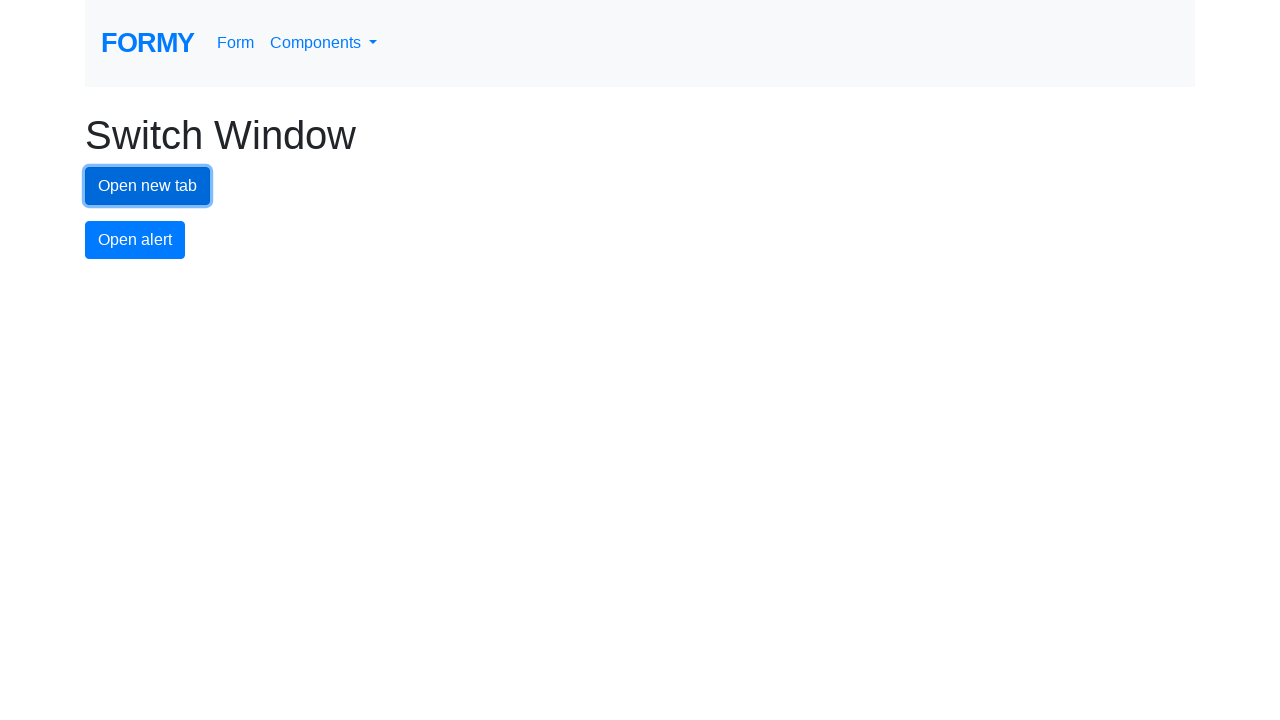

Waited for new tab to come to front
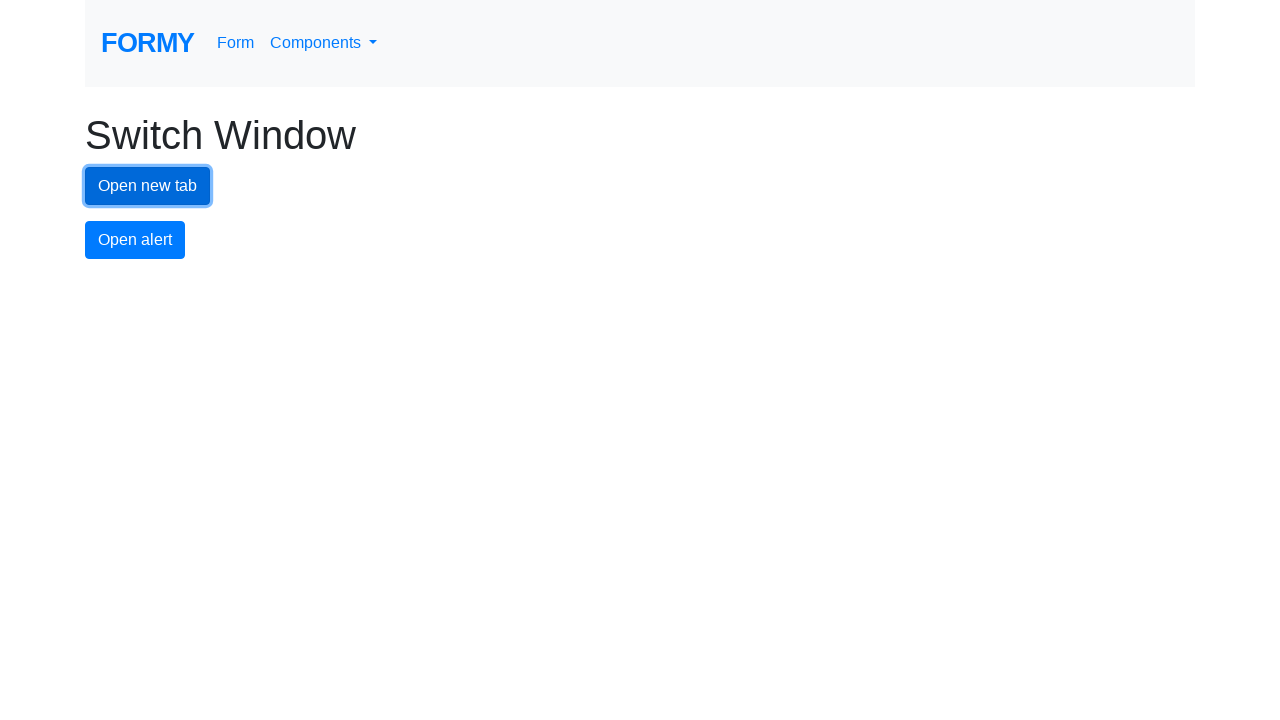

Switched back to original tab
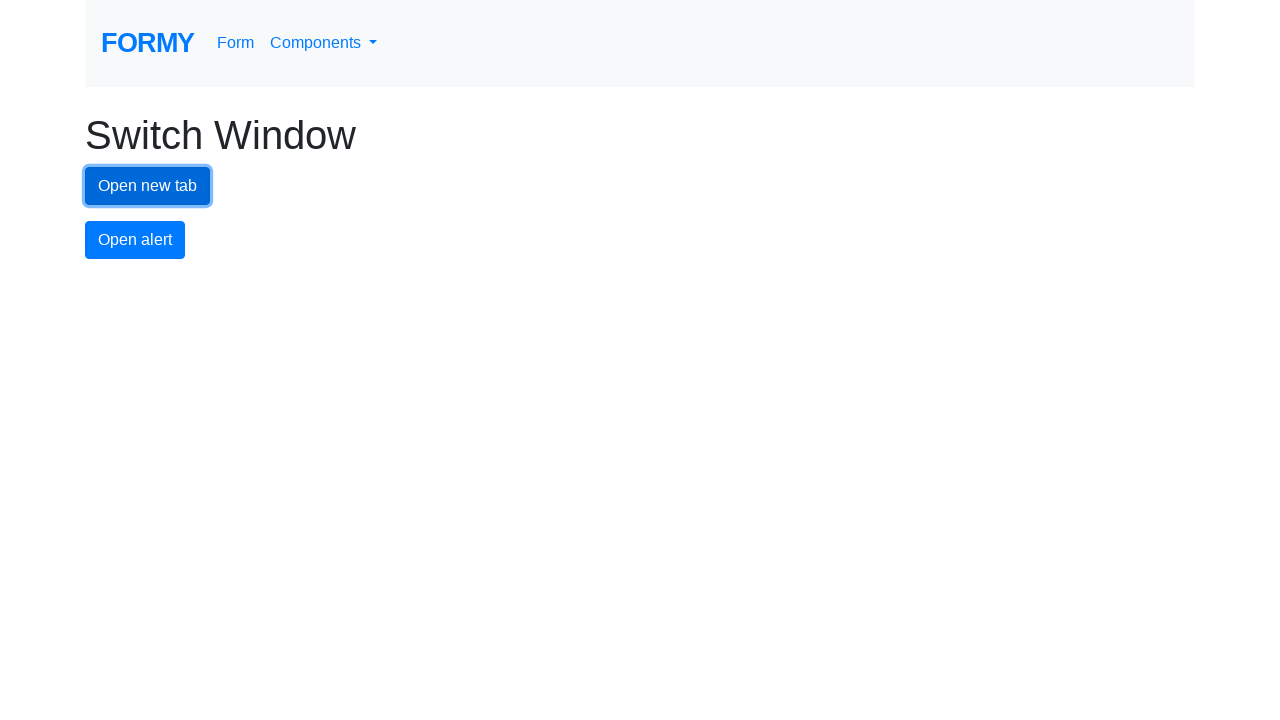

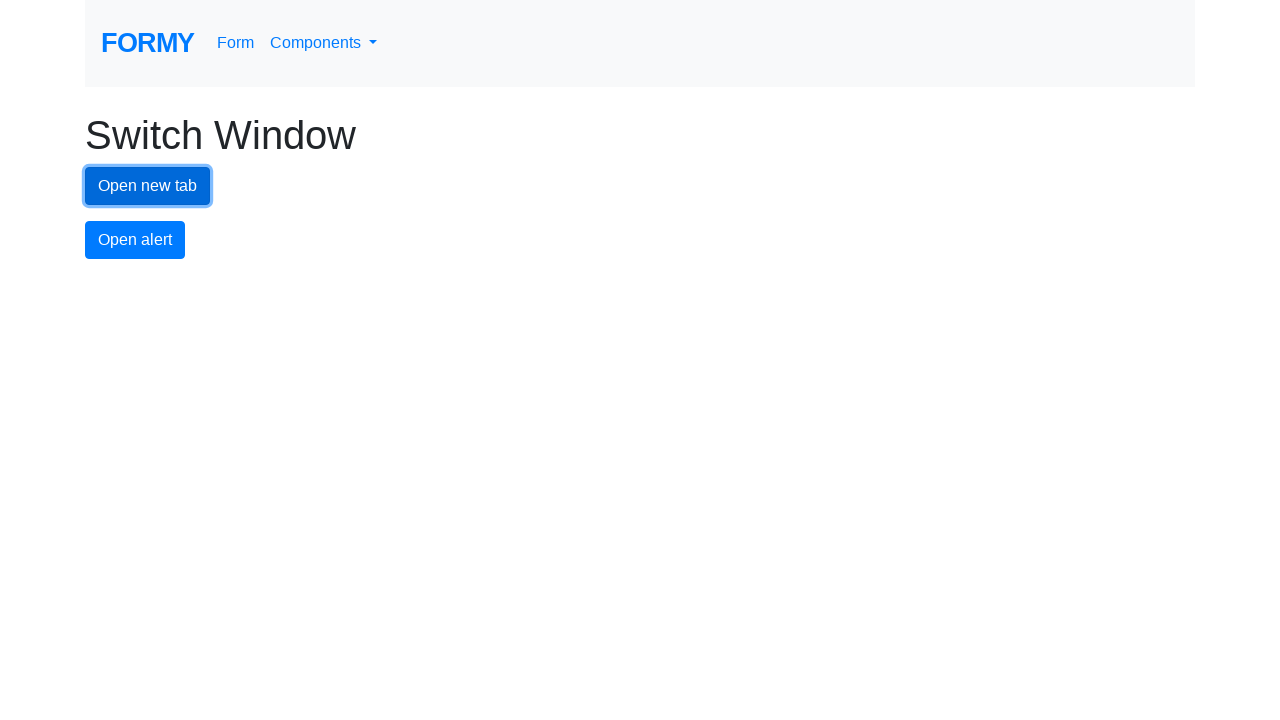